Tests AJAX form submission by filling in title and description fields and submitting the form.

Starting URL: https://www.lambdatest.com/selenium-playground/ajax-form-submit-demo

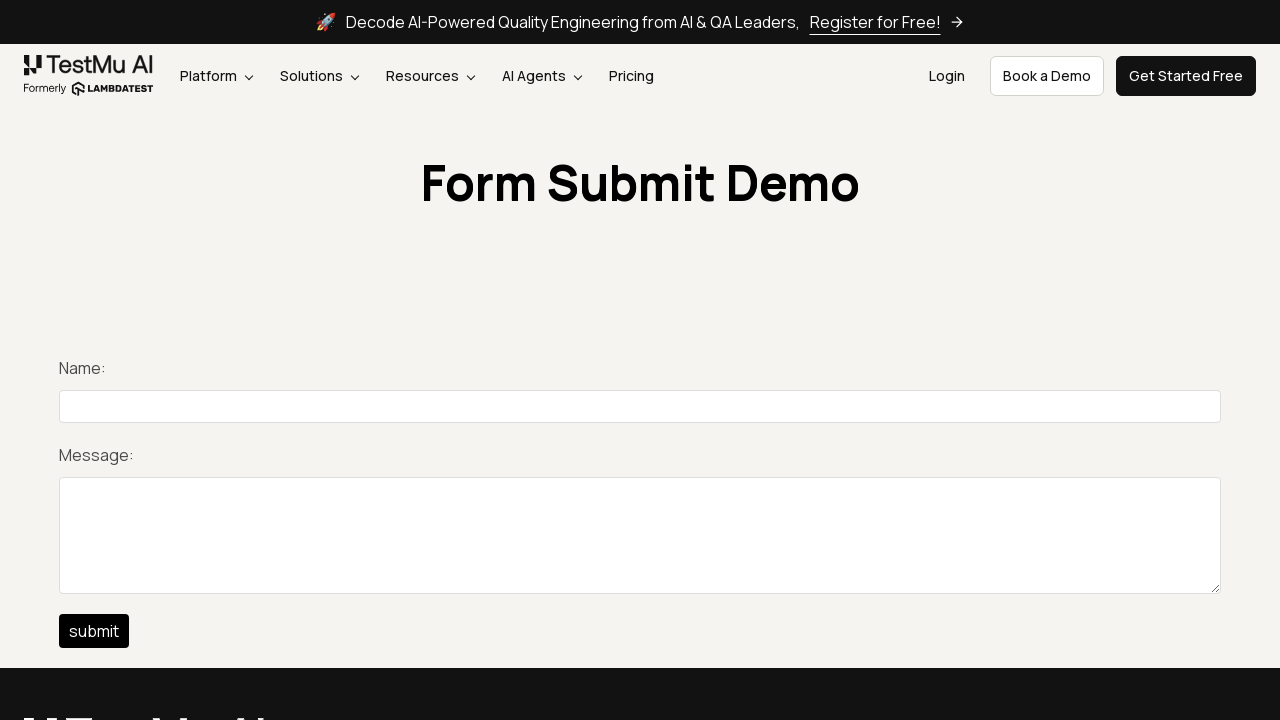

Filled title field with 'TestNickname' on #title
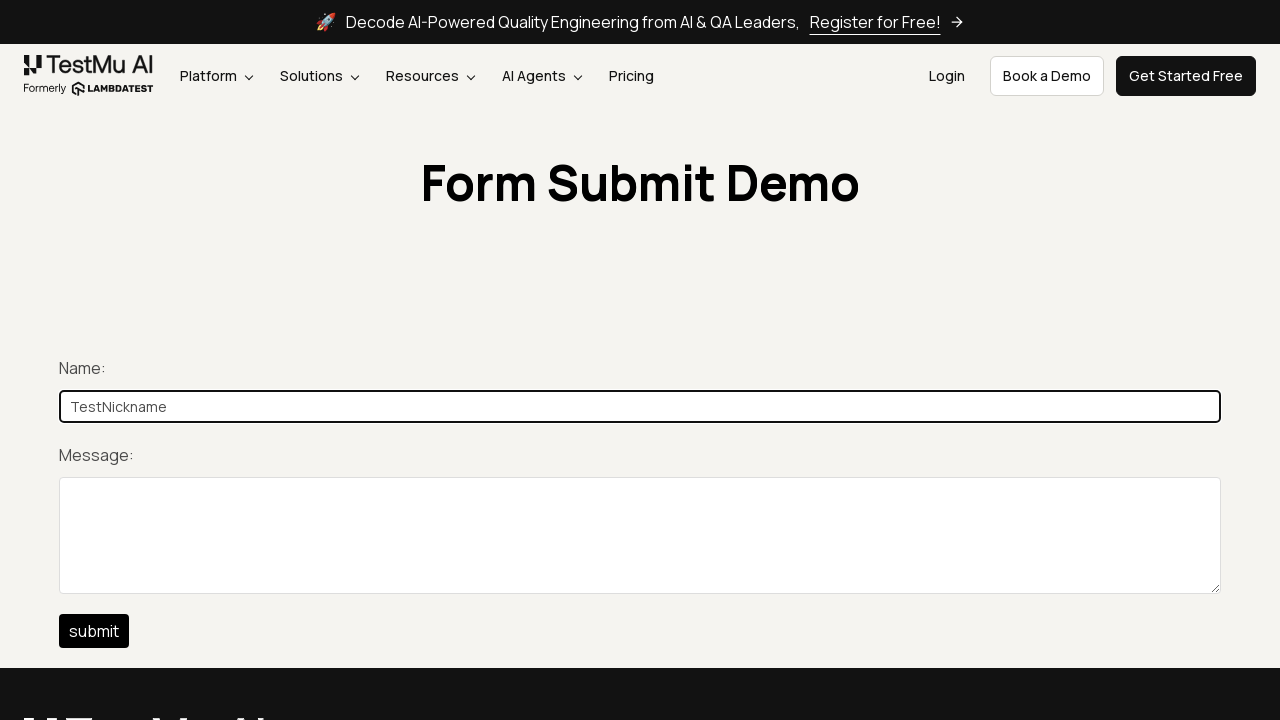

Filled description field with 'Hello world! This is a test message.' on #description
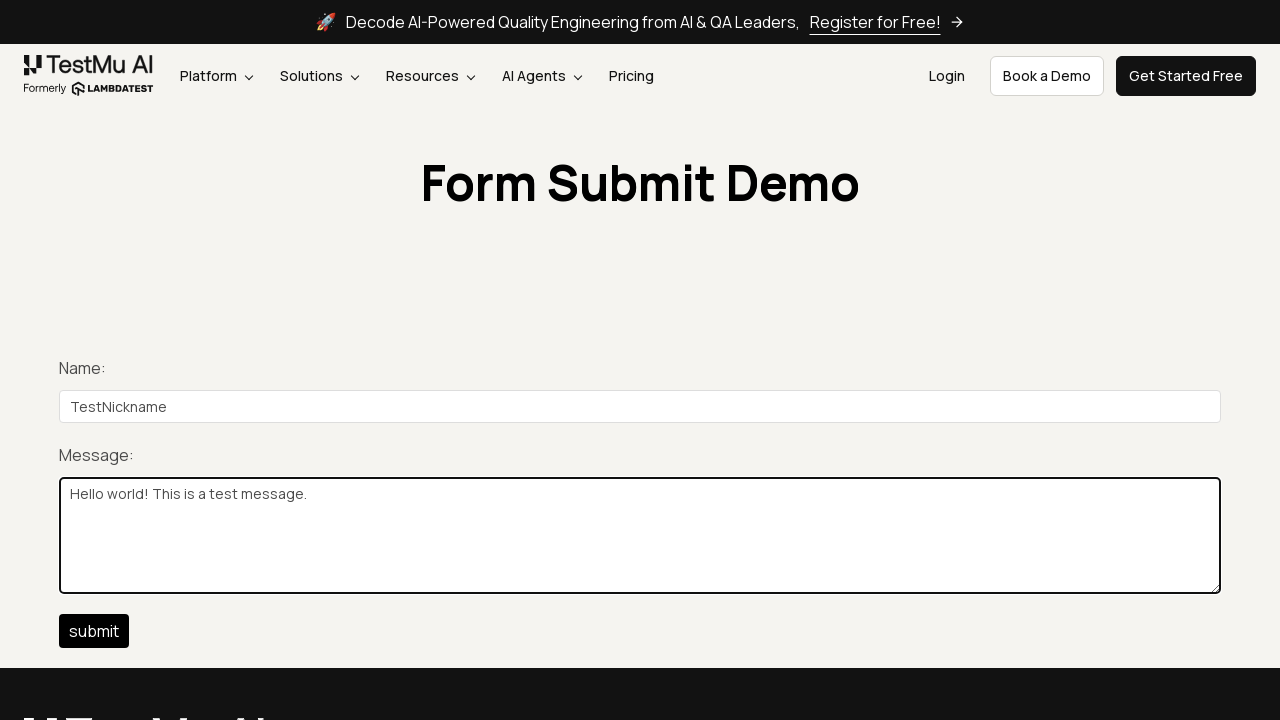

Clicked submit button to submit AJAX form at (94, 631) on #btn-submit
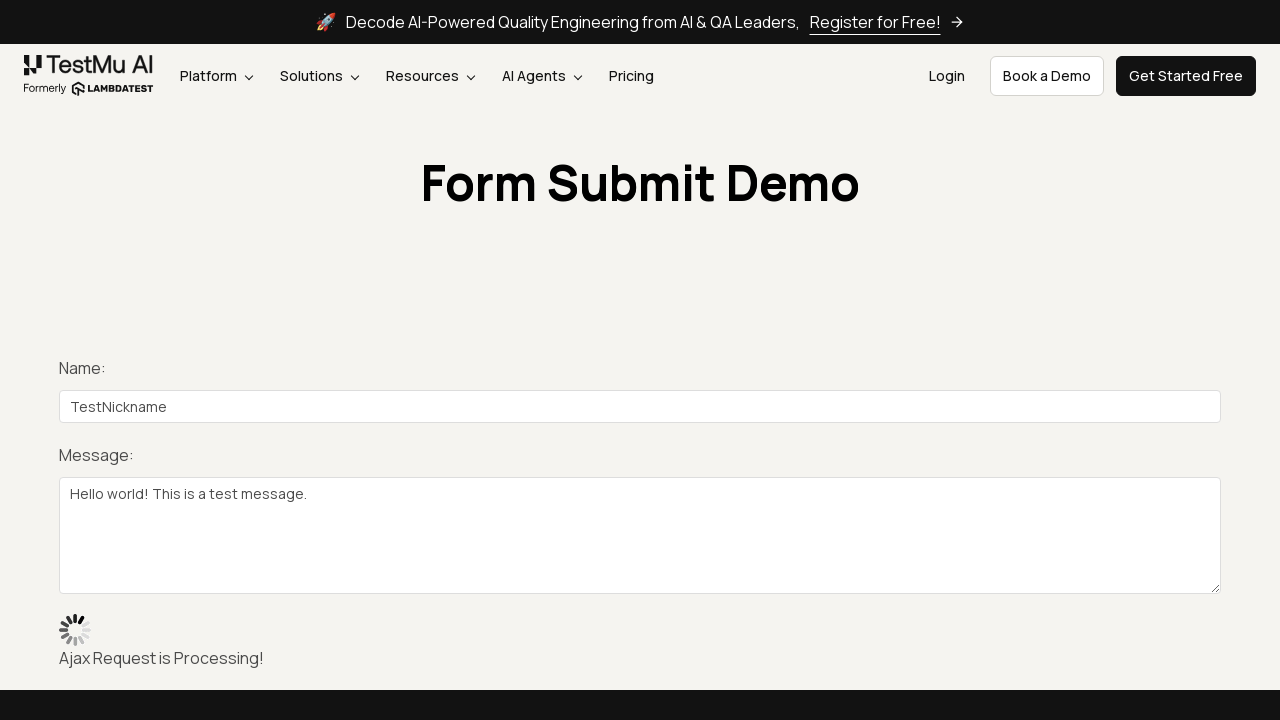

AJAX form submission completed and response message appeared
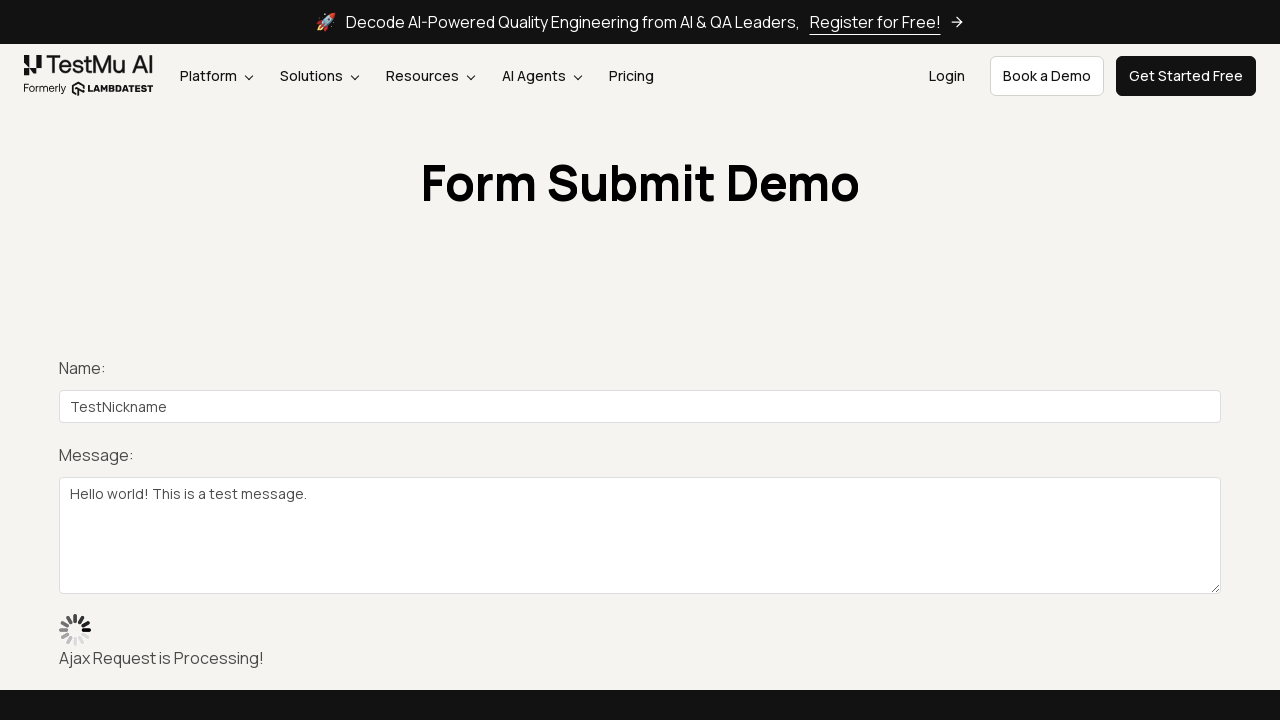

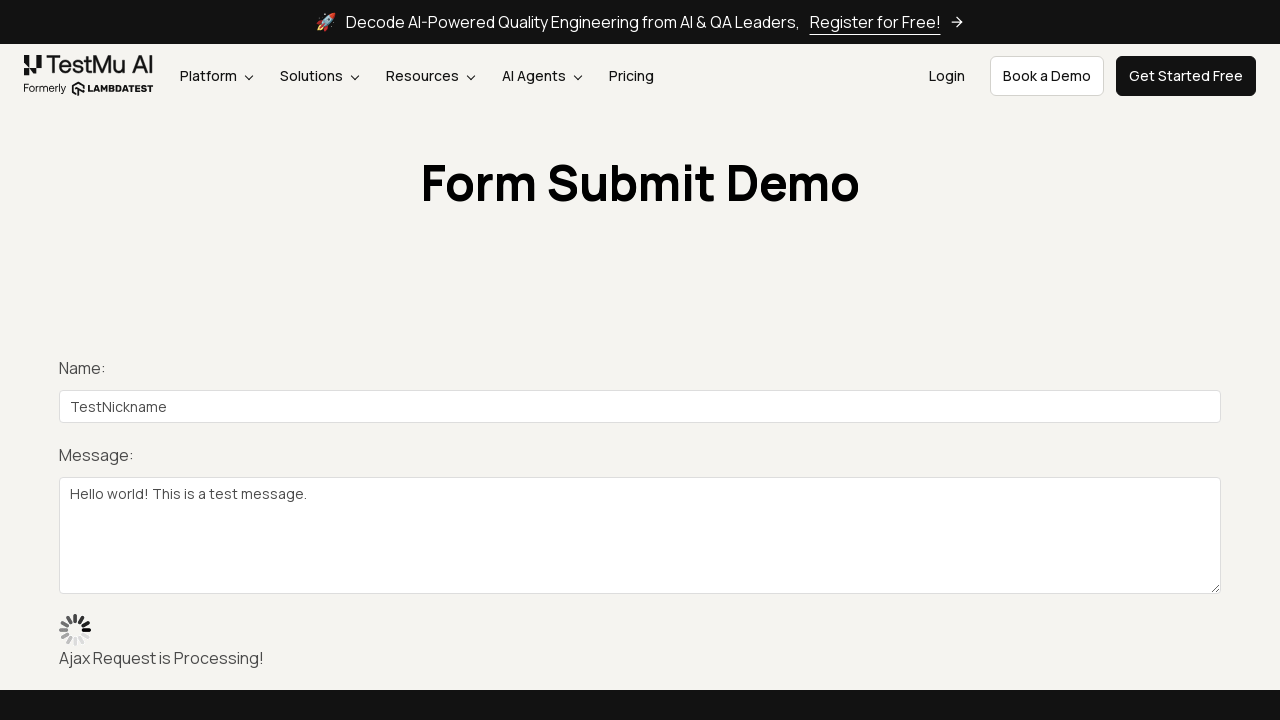